Navigates to a test blog page and maximizes the browser window to view the full page content

Starting URL: https://omayo.blogspot.com/

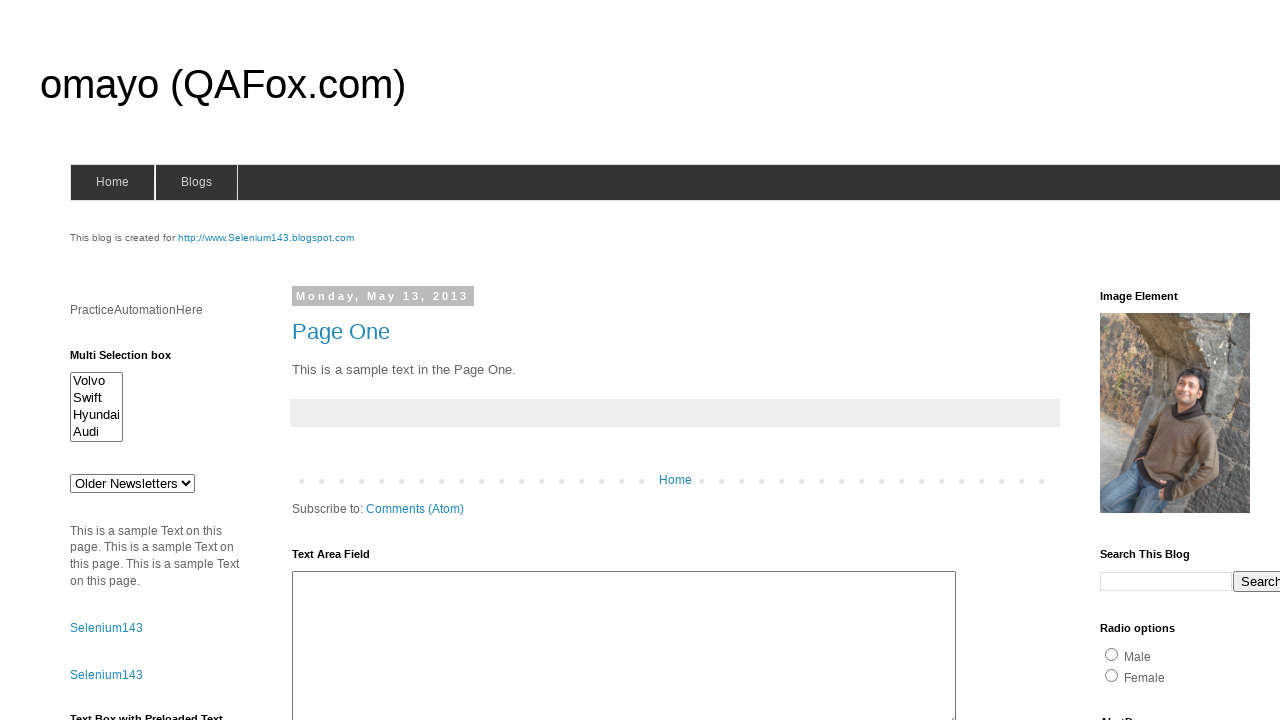

Set viewport size to 1920x1080 to maximize browser window
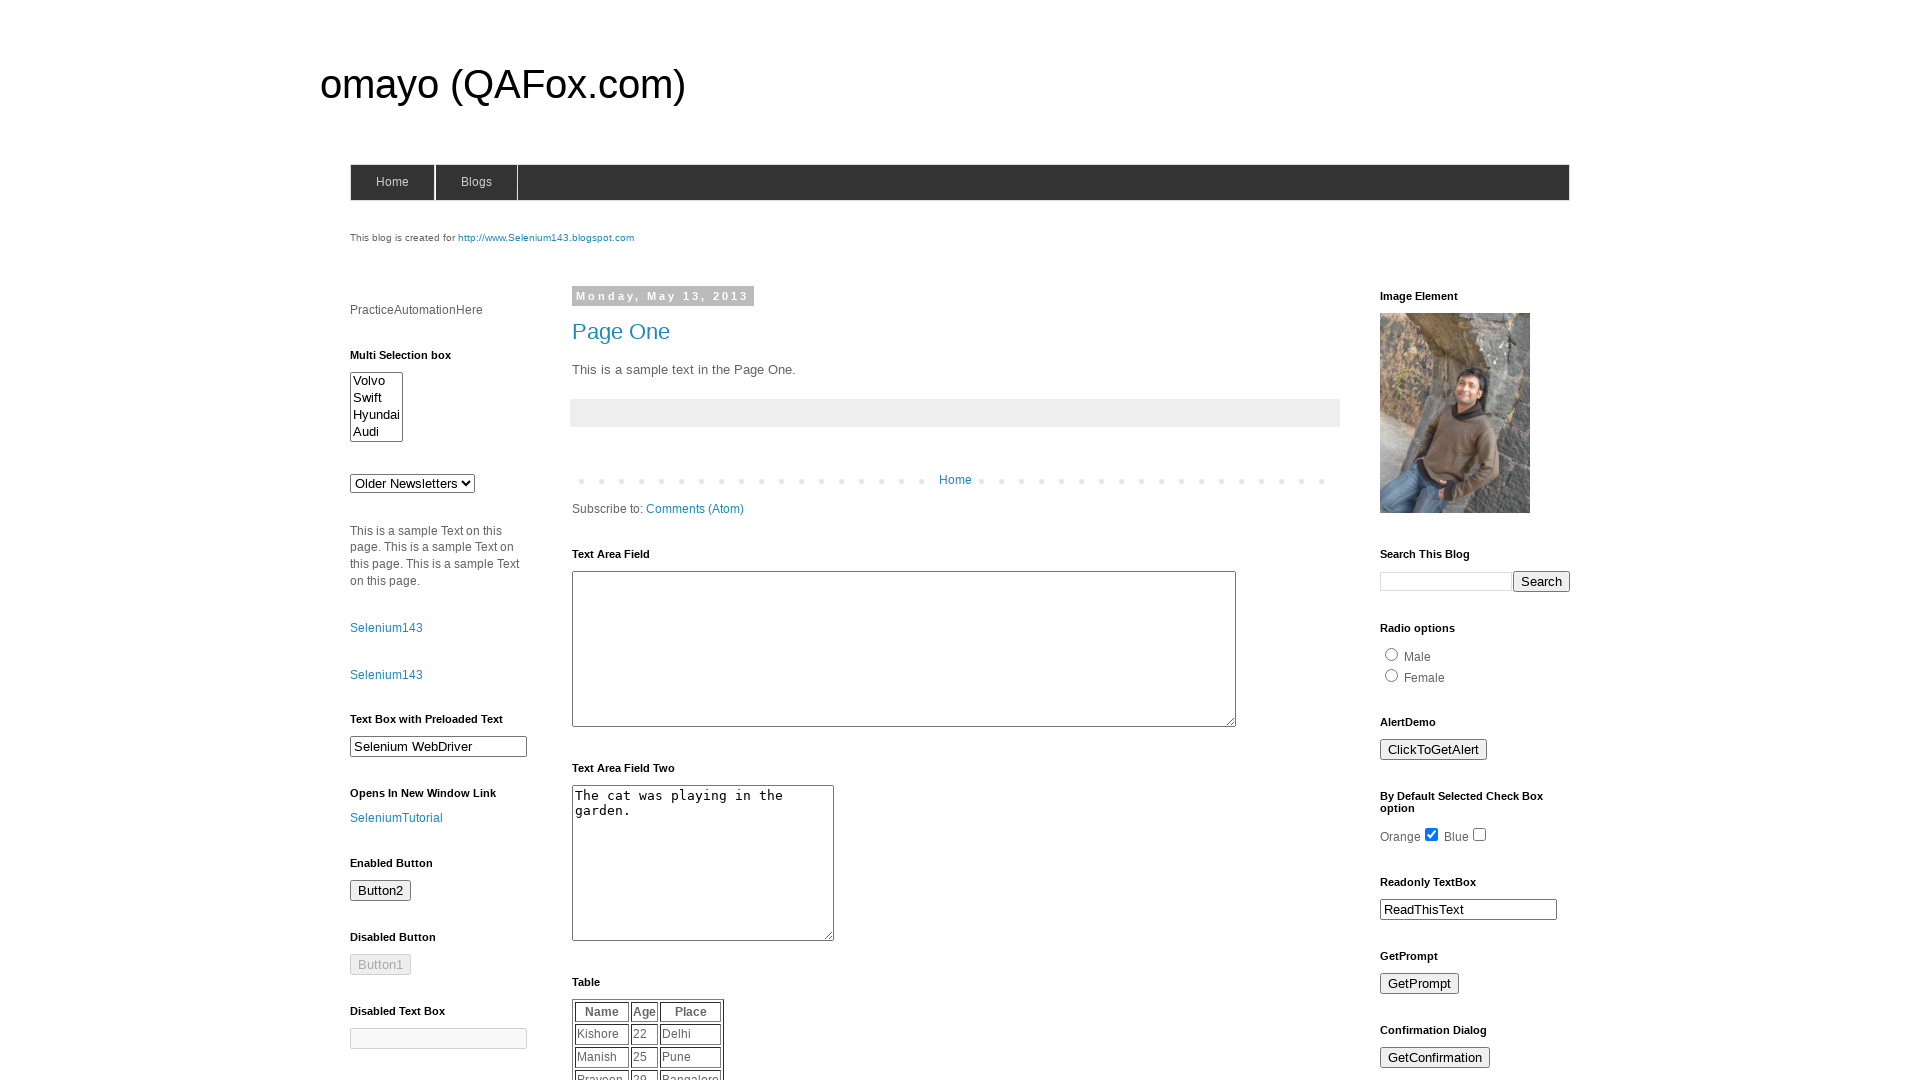

Waited for page to fully load (networkidle state reached)
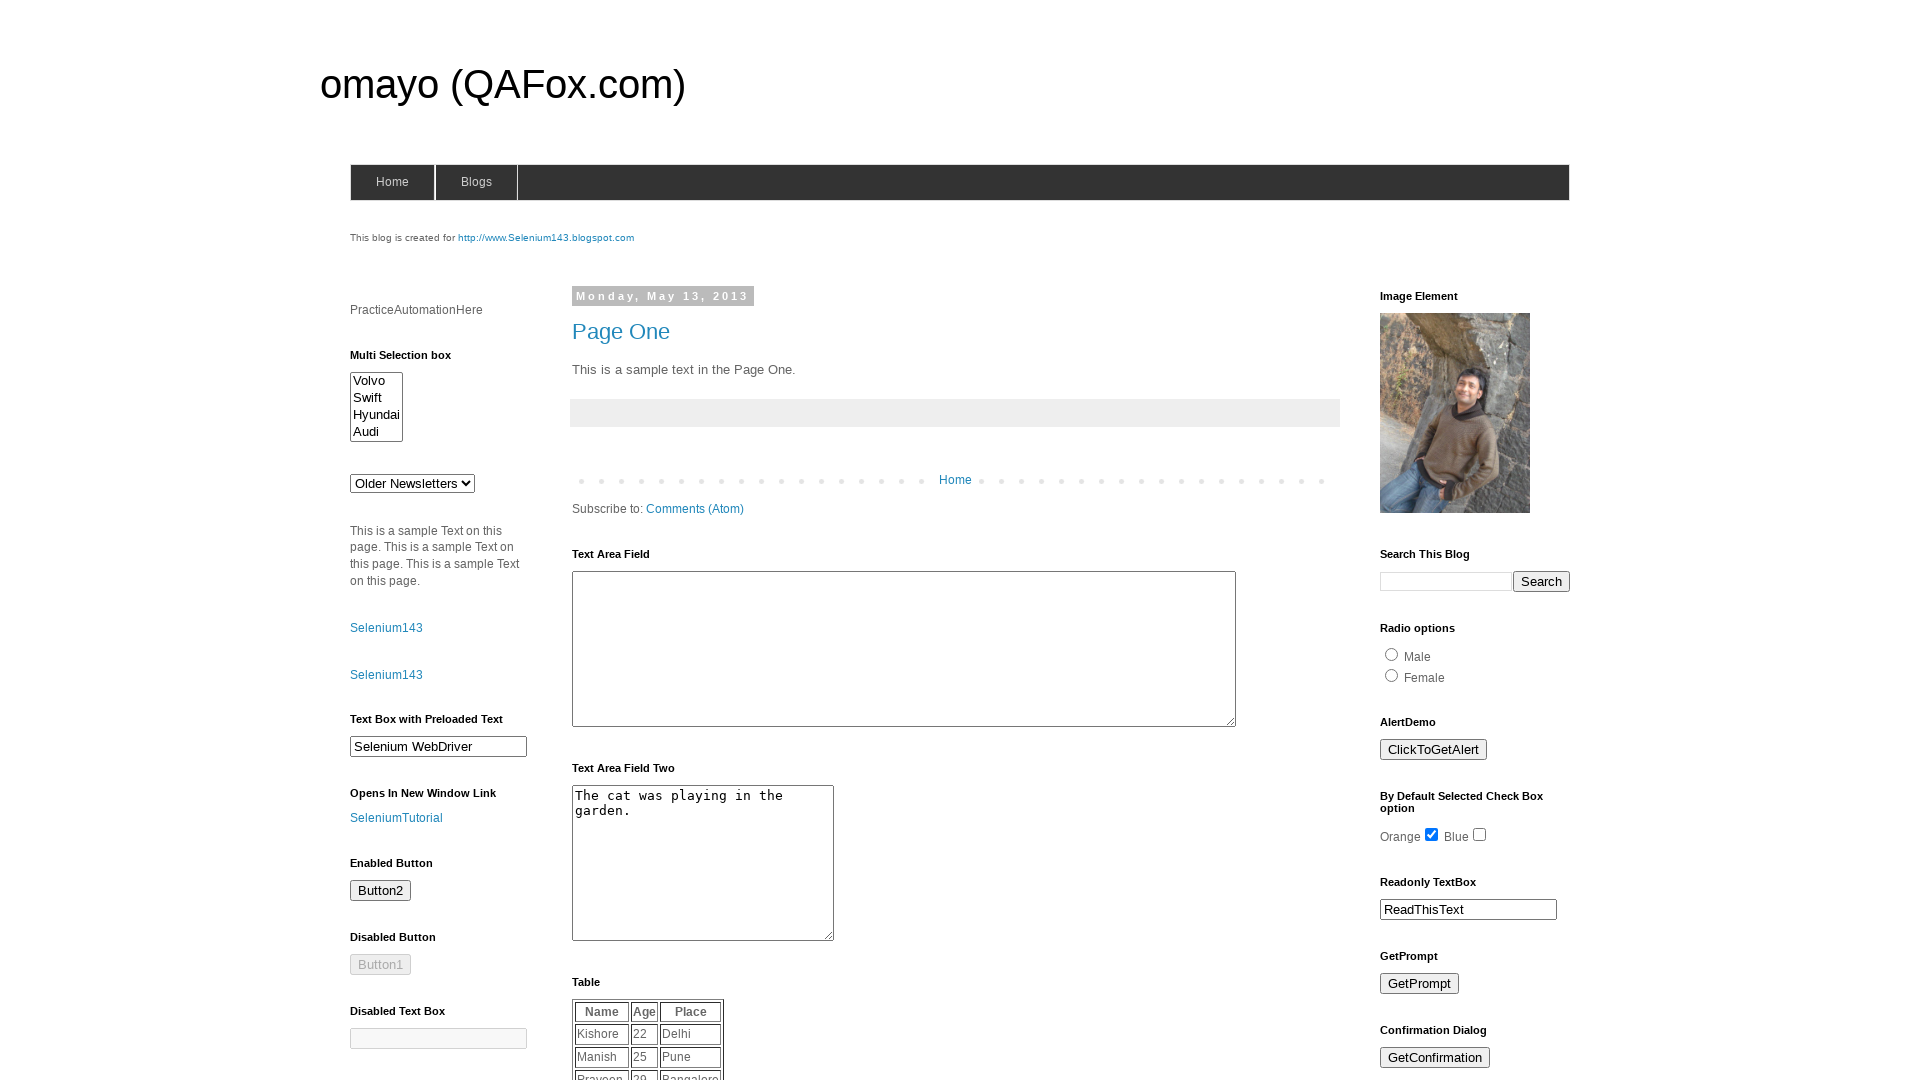

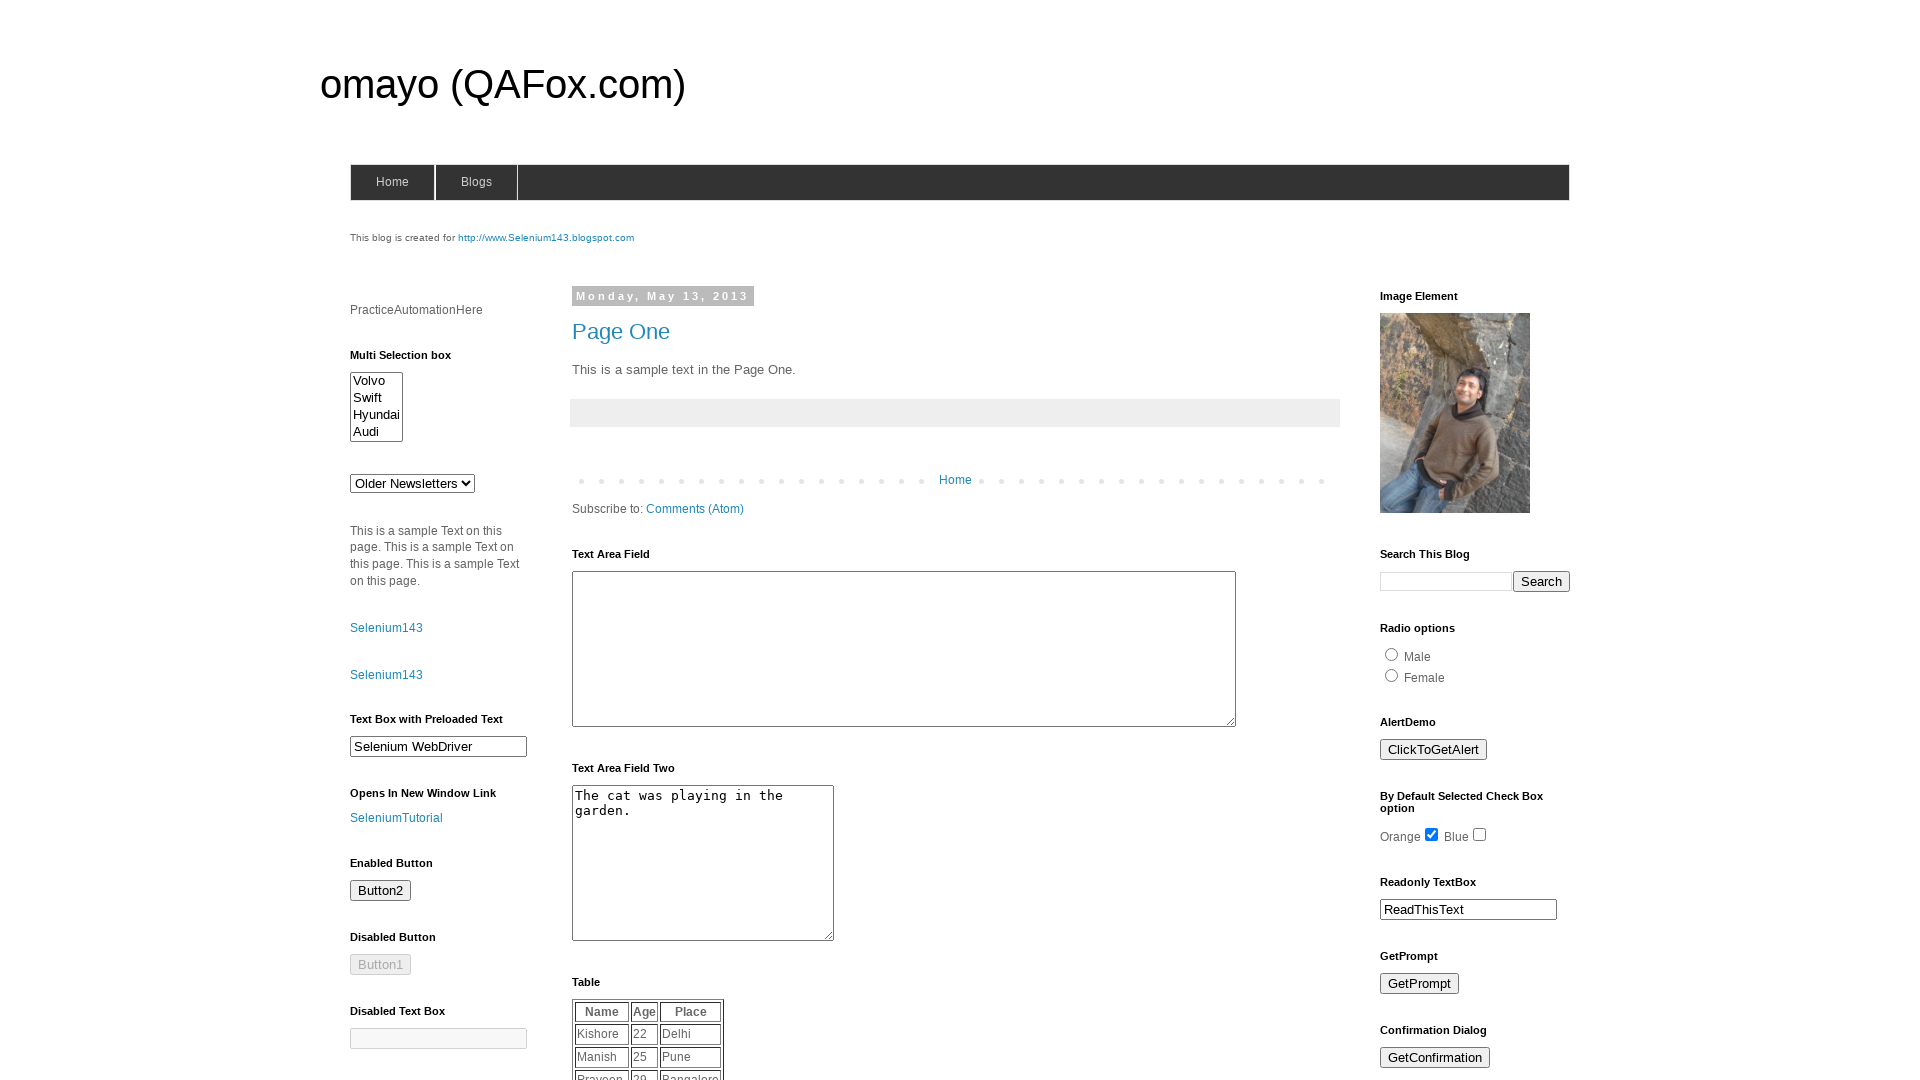